Navigates to the Sunrise Switzerland homepage and waits for the page to load

Starting URL: https://www.sunrise.ch/en/home

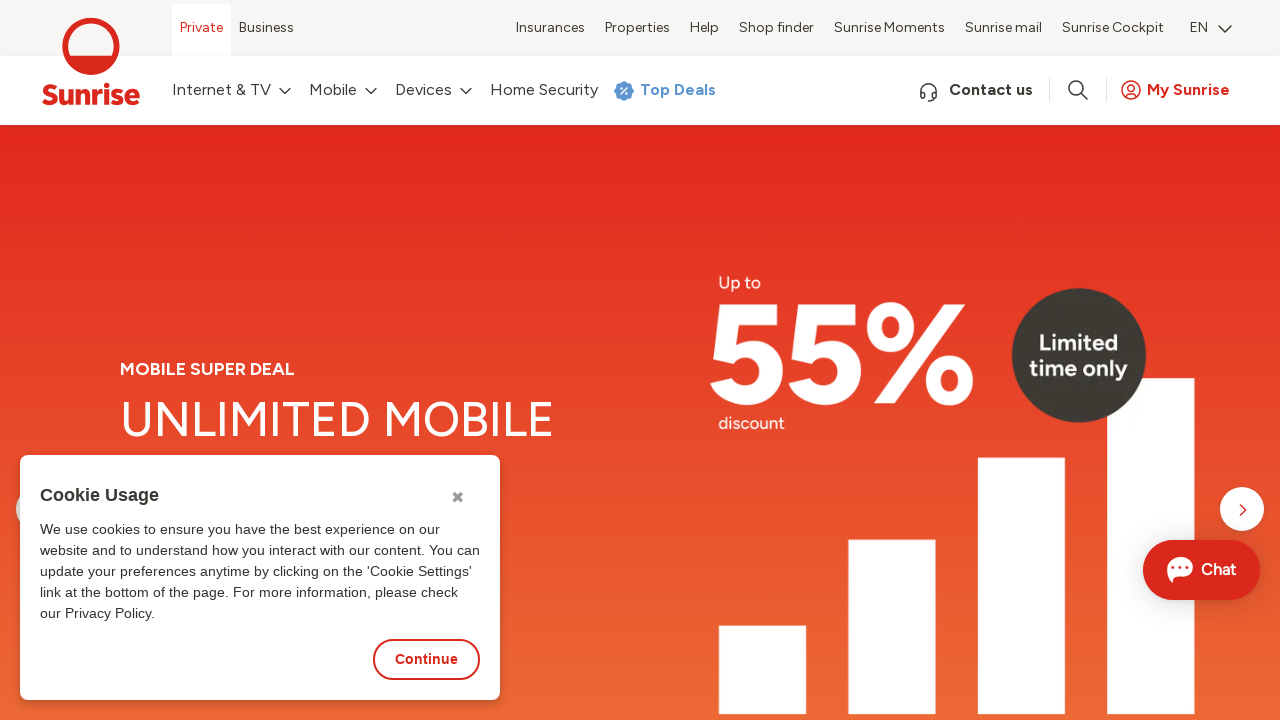

Waited for page to reach networkidle state on Sunrise Switzerland homepage
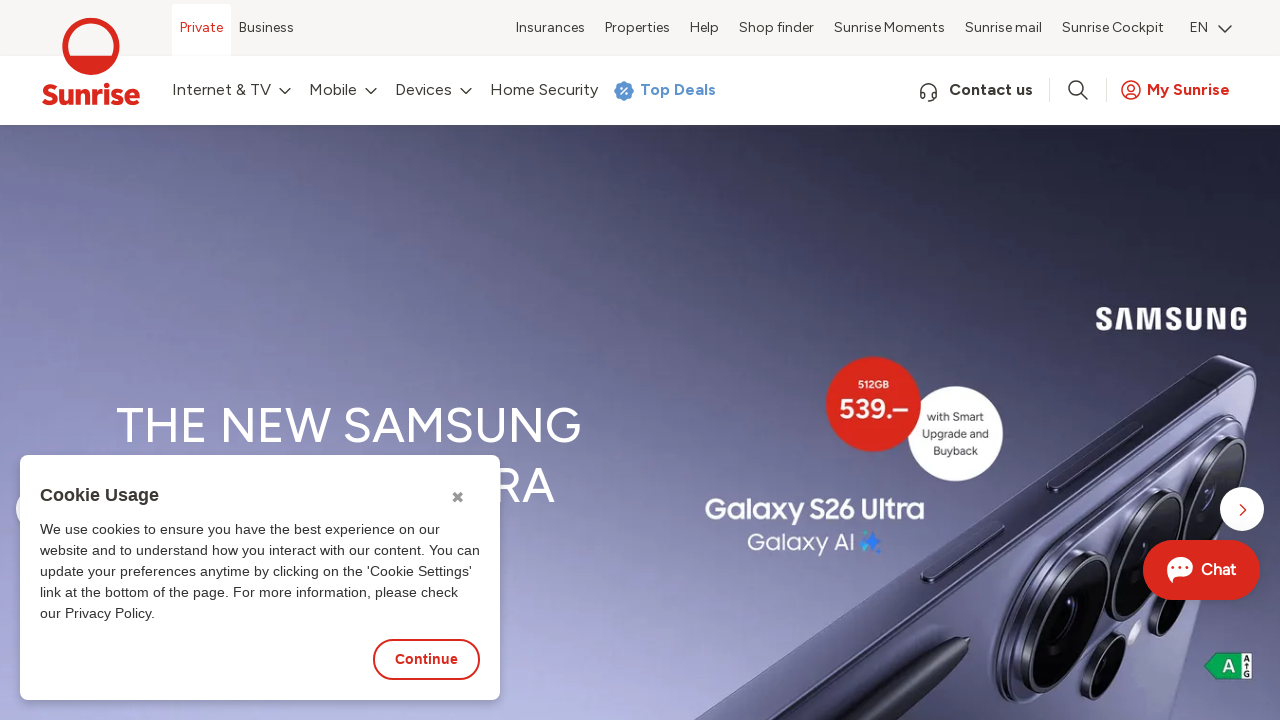

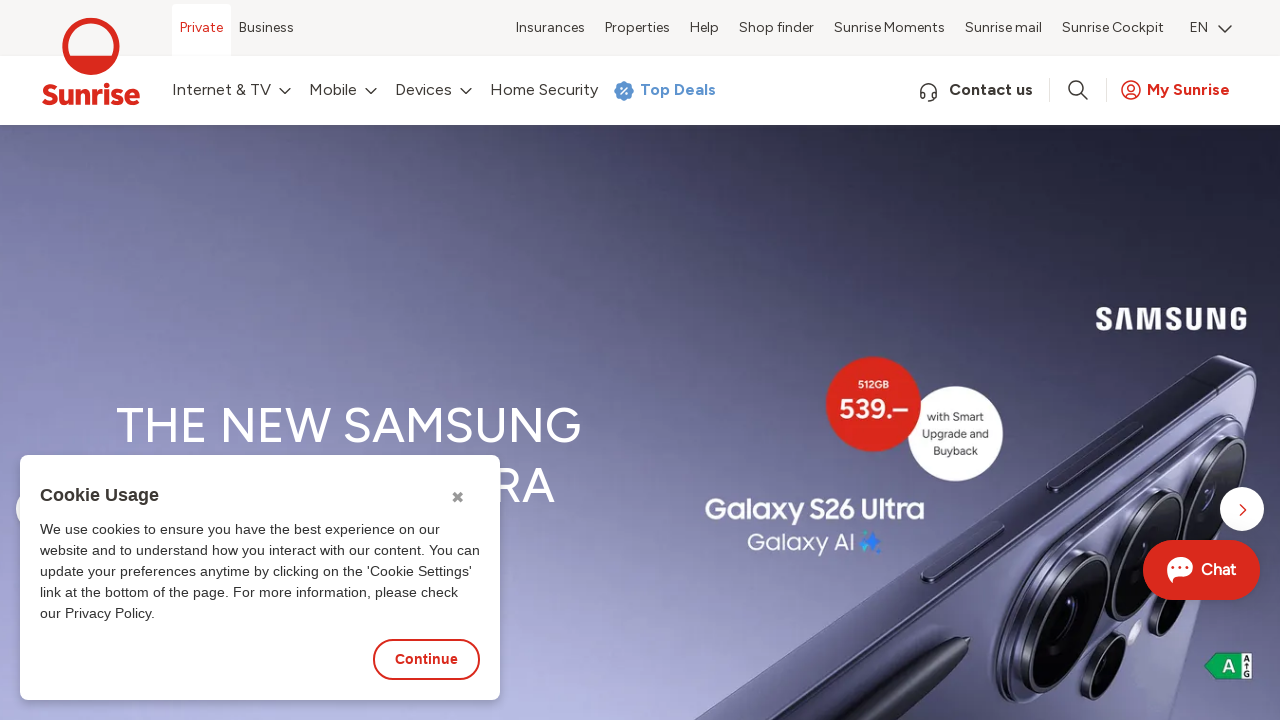